Tests dropdown selection functionality on the-internet.herokuapp.com by navigating to the dropdown page and selecting various options using different methods

Starting URL: https://the-internet.herokuapp.com/

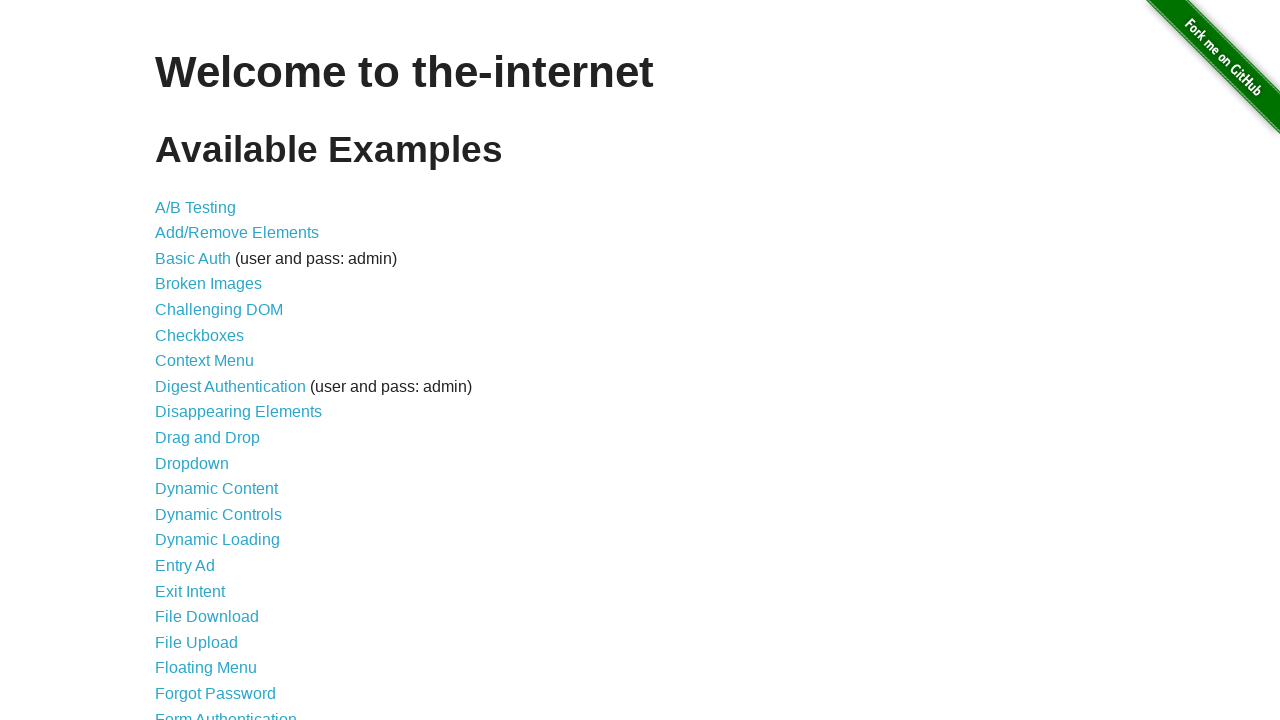

Clicked on 'Dropdown' link to navigate to dropdown page at (192, 463) on text=Dropdown
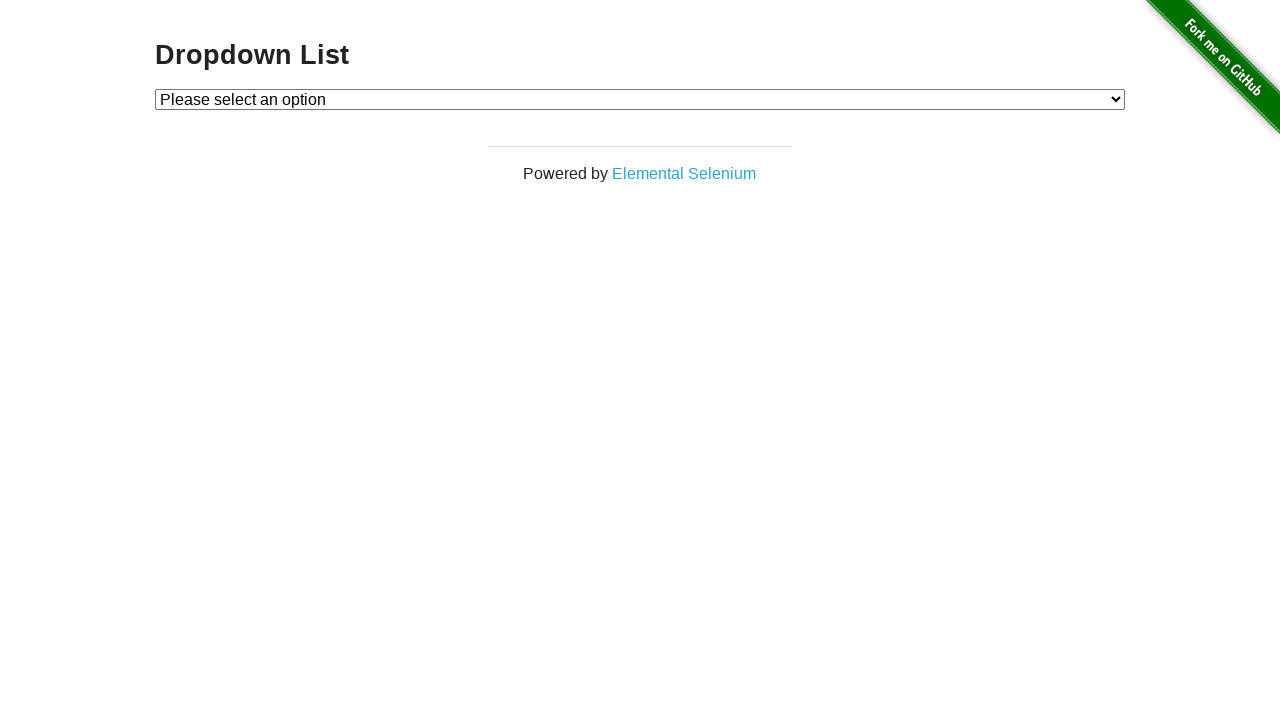

Dropdown element is now visible
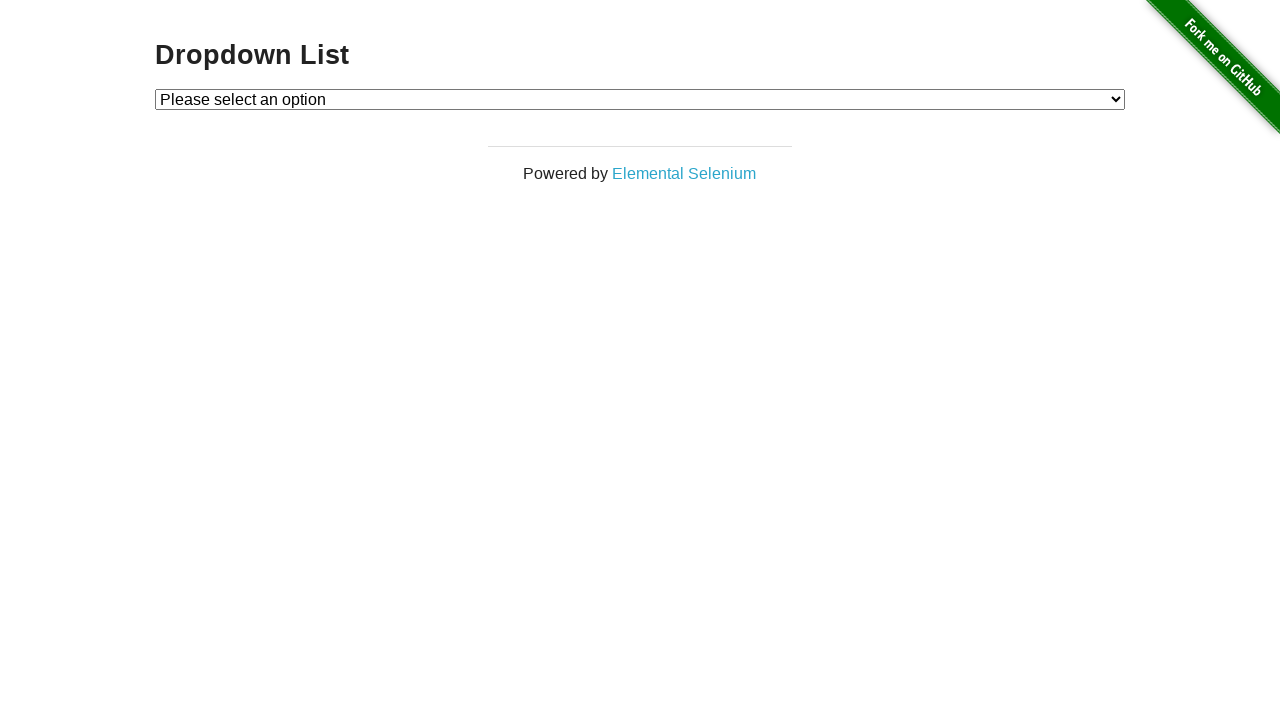

Selected Option 1 by value on #dropdown
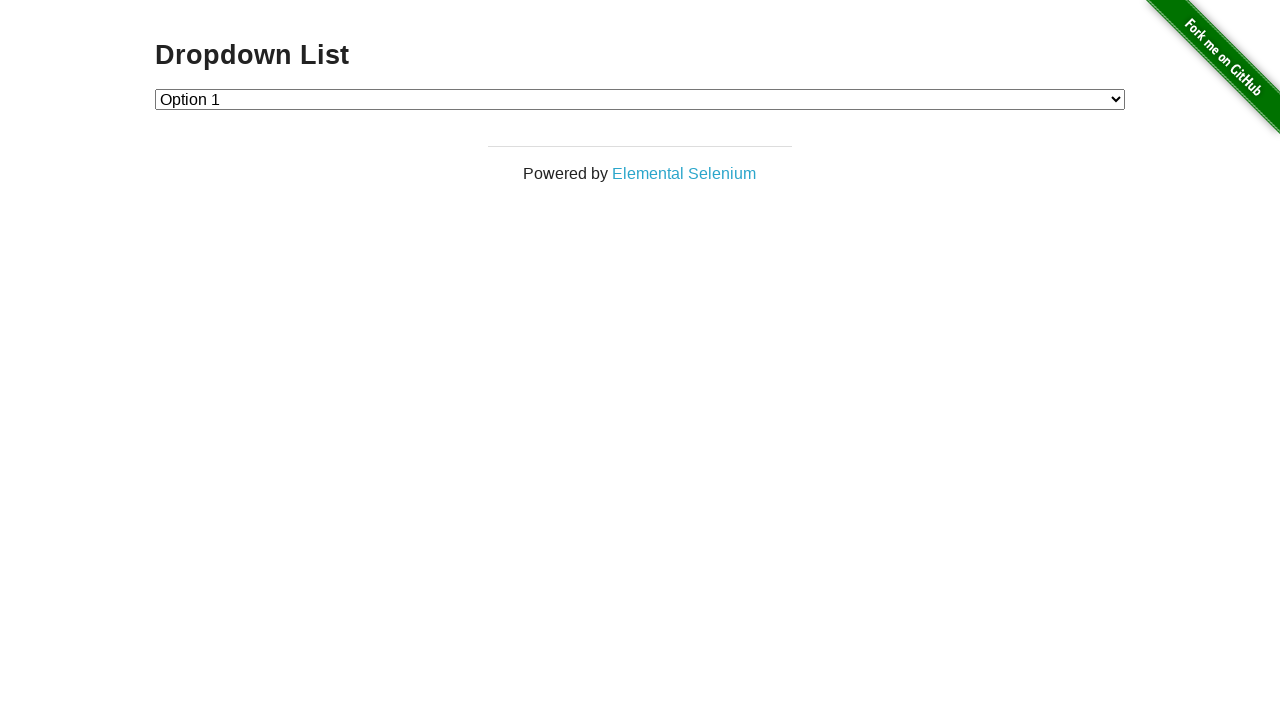

Selected Option 2 by label on #dropdown
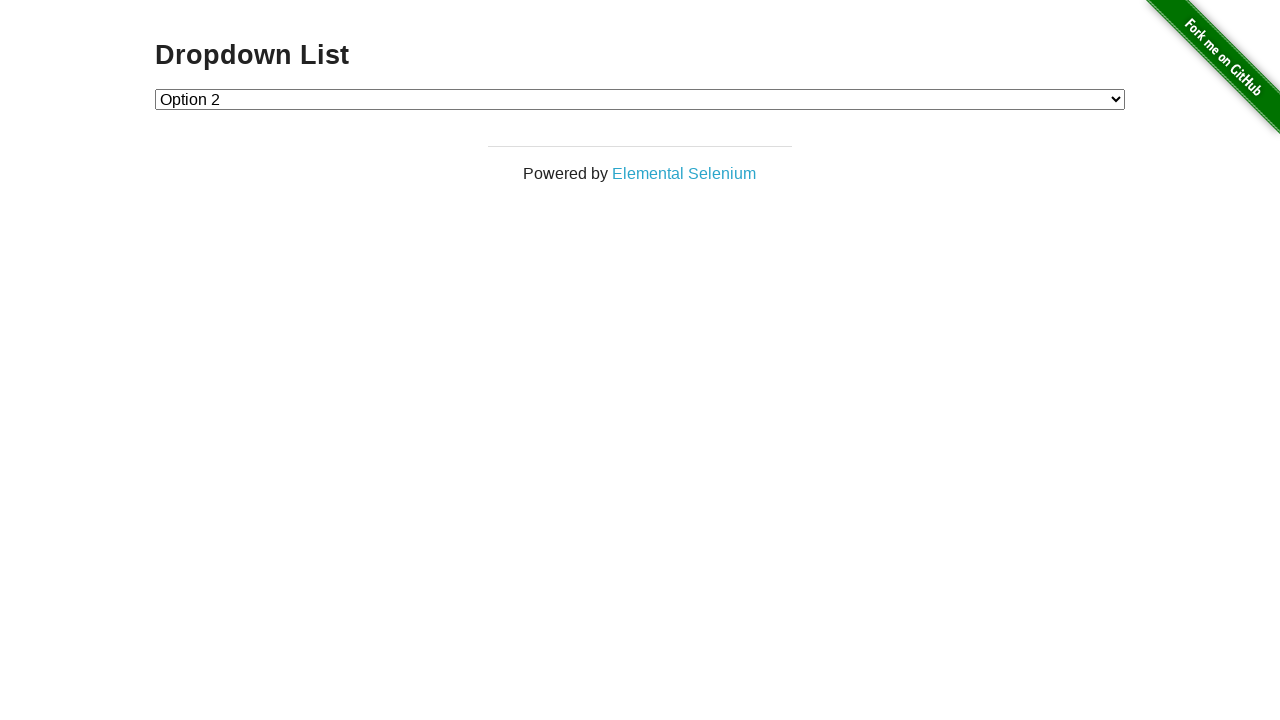

Selected Option 1 again by value on #dropdown
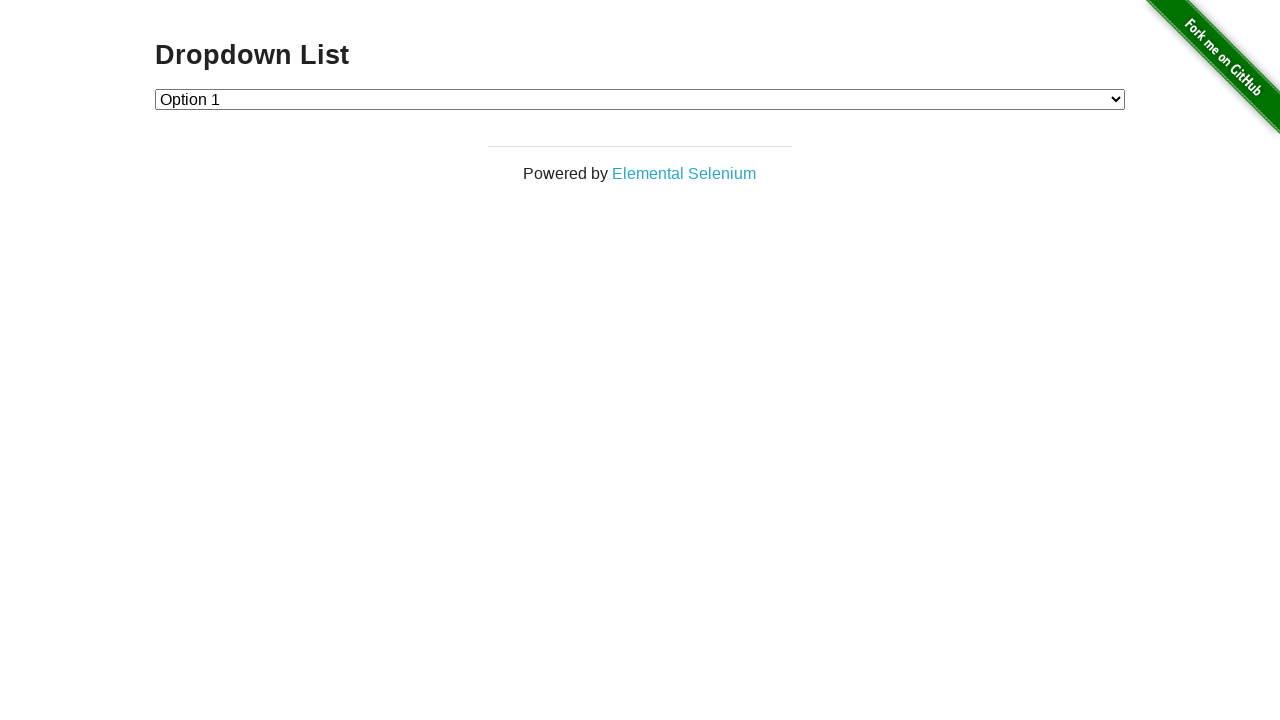

Selected Option 2 by label again on #dropdown
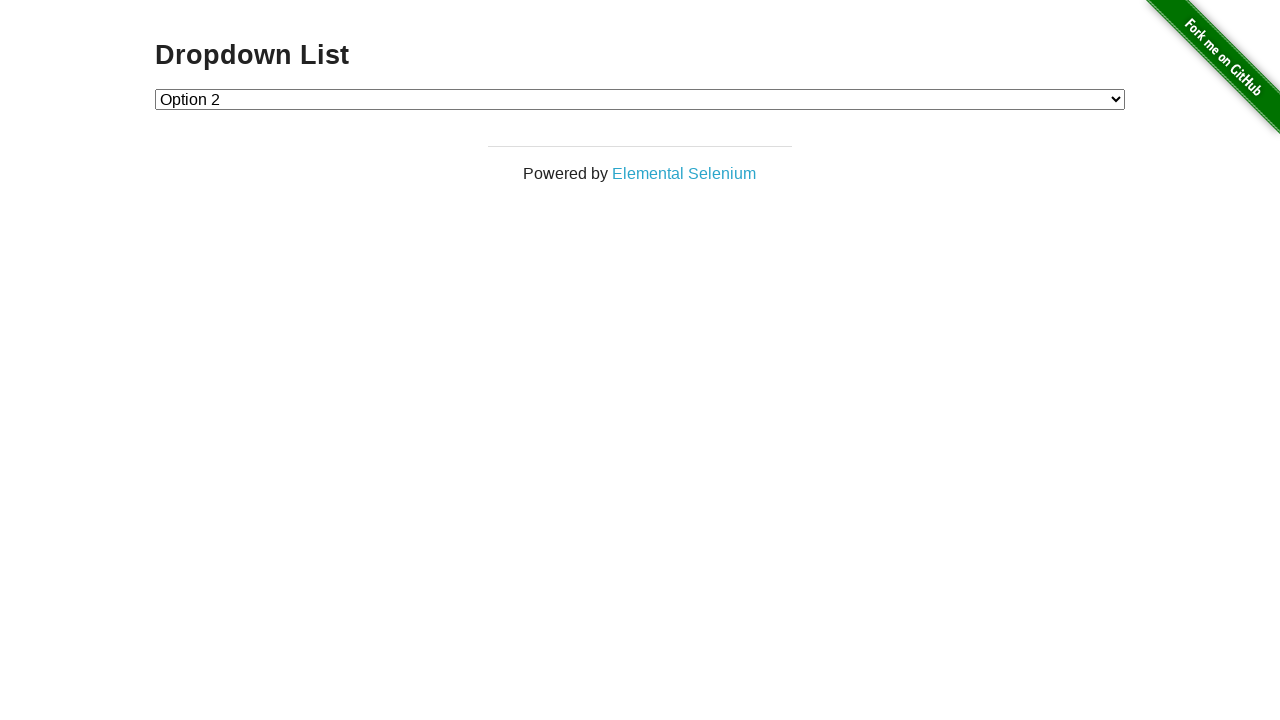

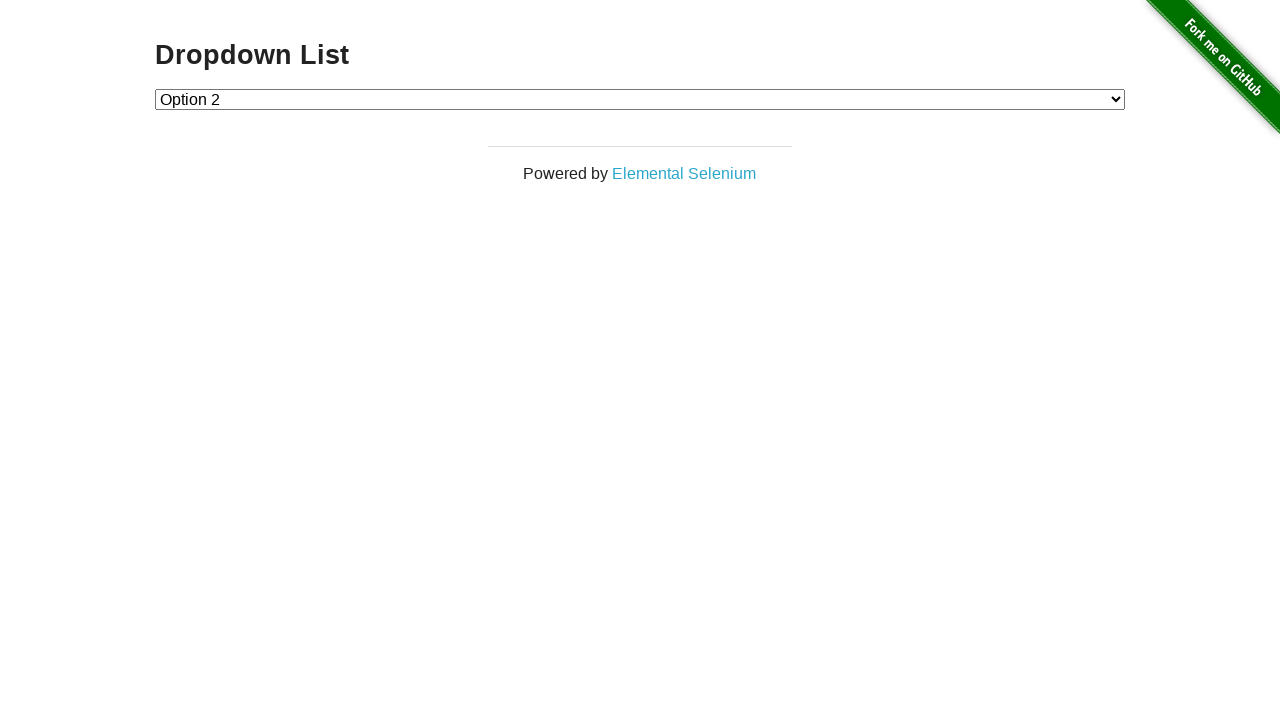